Tests checkout form submission with valid customer data and credit card payment method

Starting URL: https://webshop-agil-testautomatiserare.netlify.app/checkout

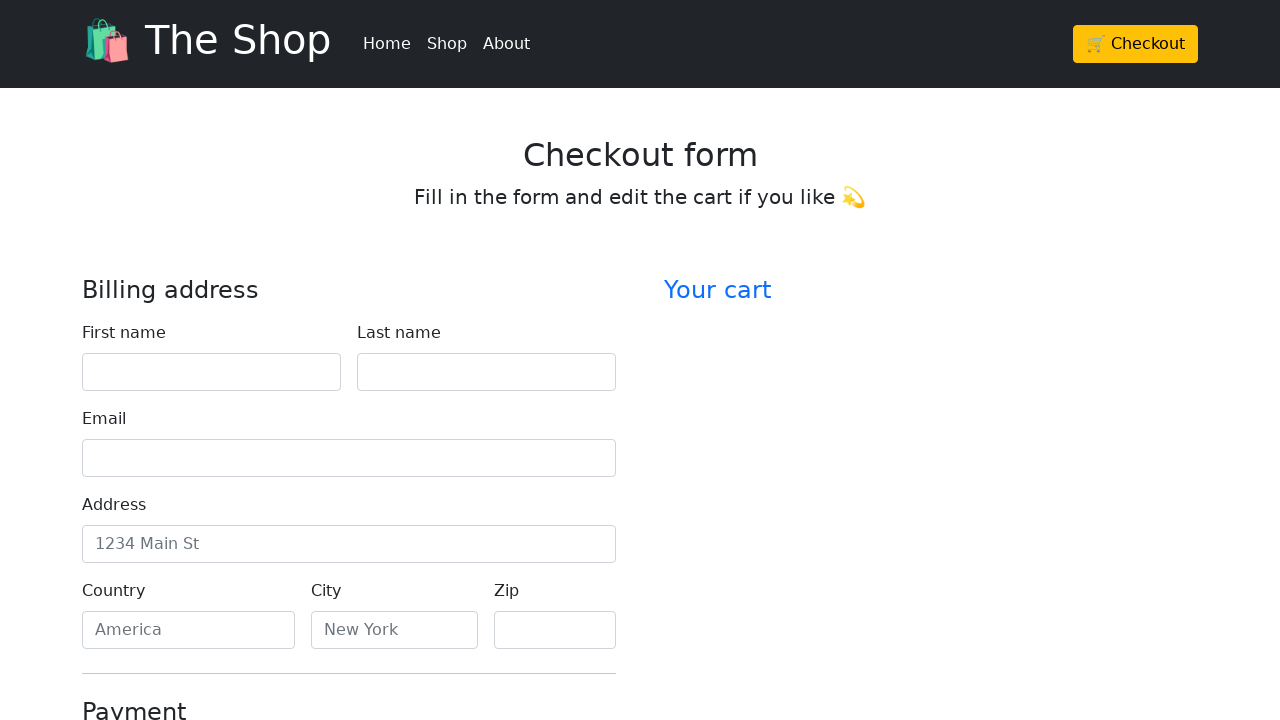

Filled first name field with 'Ada' on #firstName
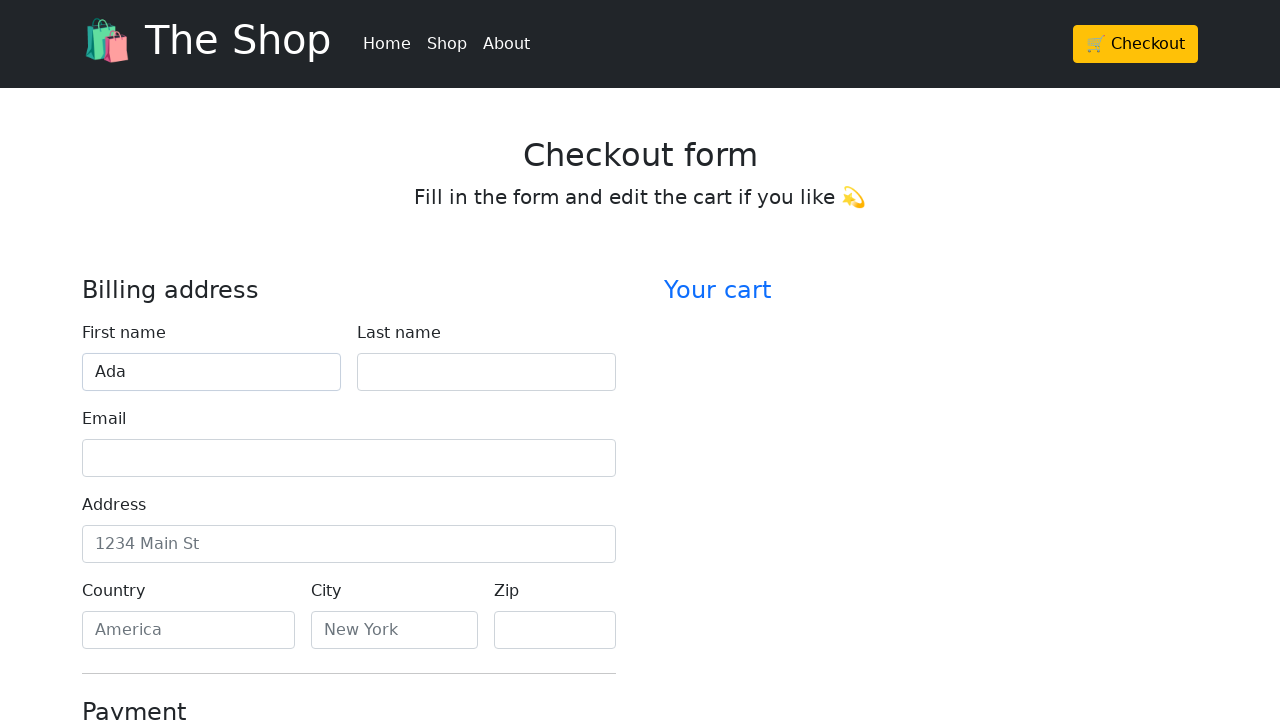

Filled last name field with 'Svensen' on #lastName
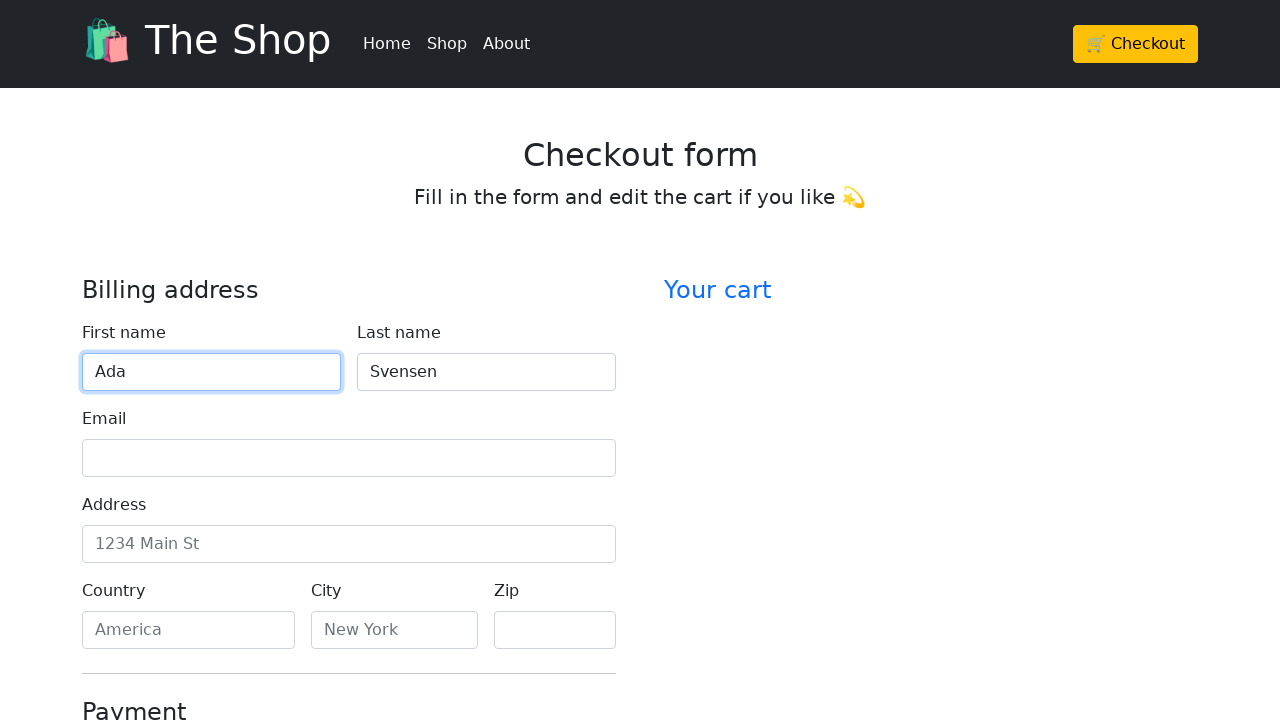

Filled email field with 'ada.svensen@epost.com' on #email
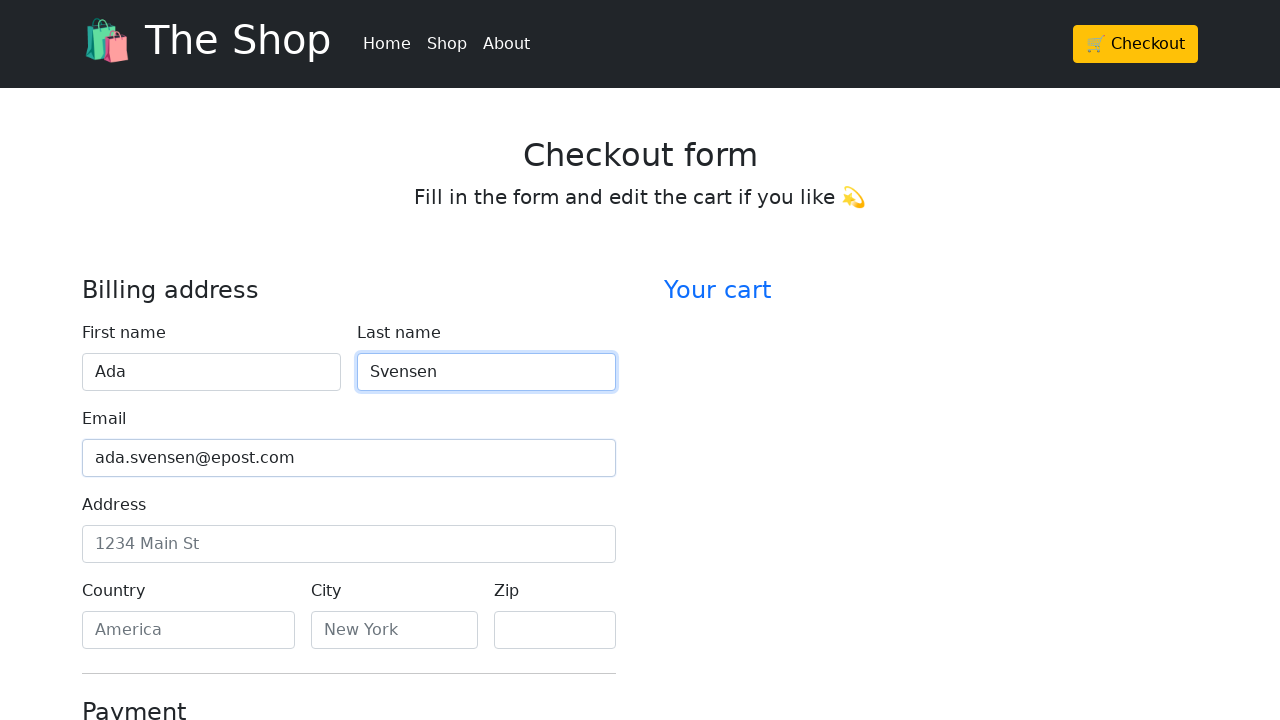

Filled address field with 'Bogatan 1' on #address
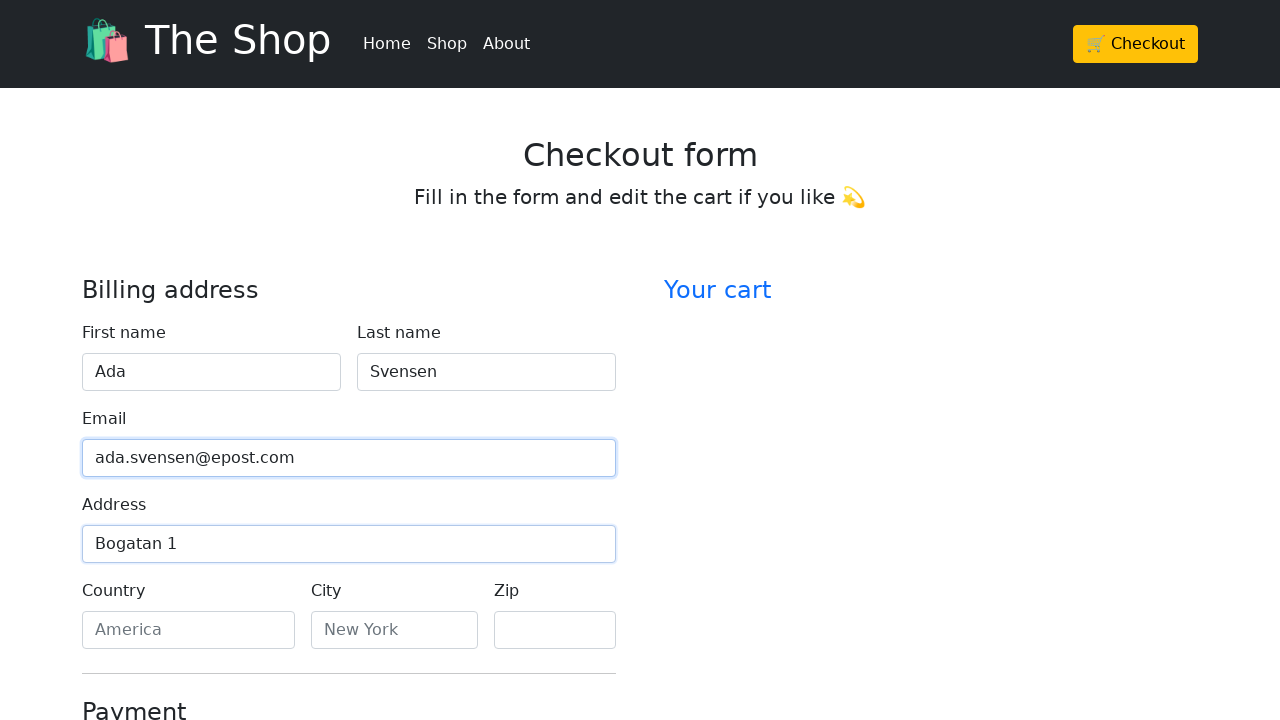

Filled country field with 'Sverige' on #country
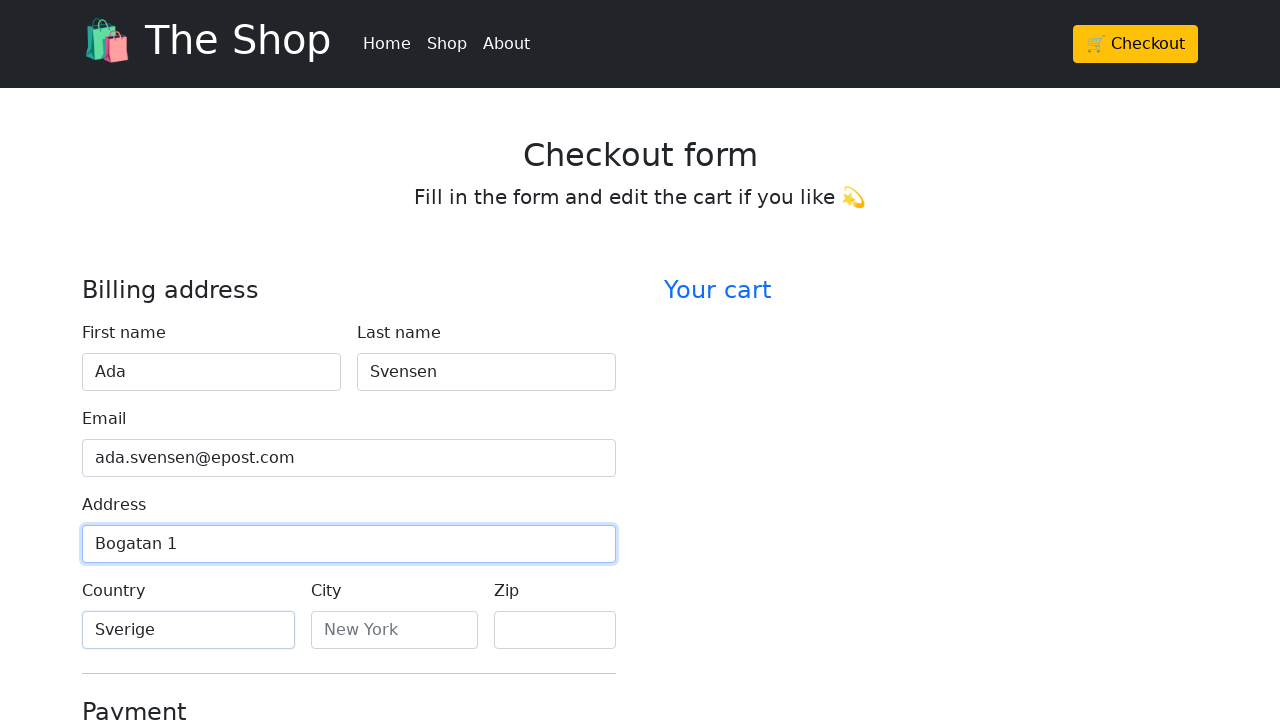

Filled city field with 'Köping' on #city
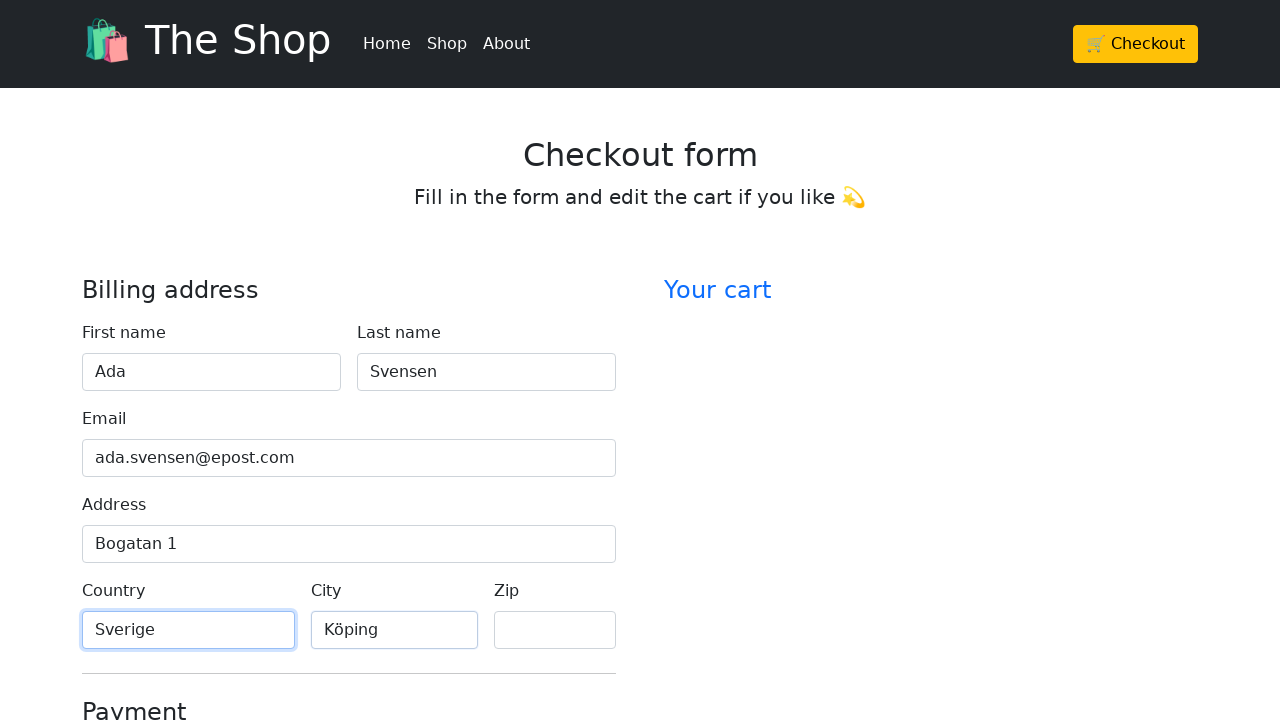

Filled zip code field with '48700' on #zip
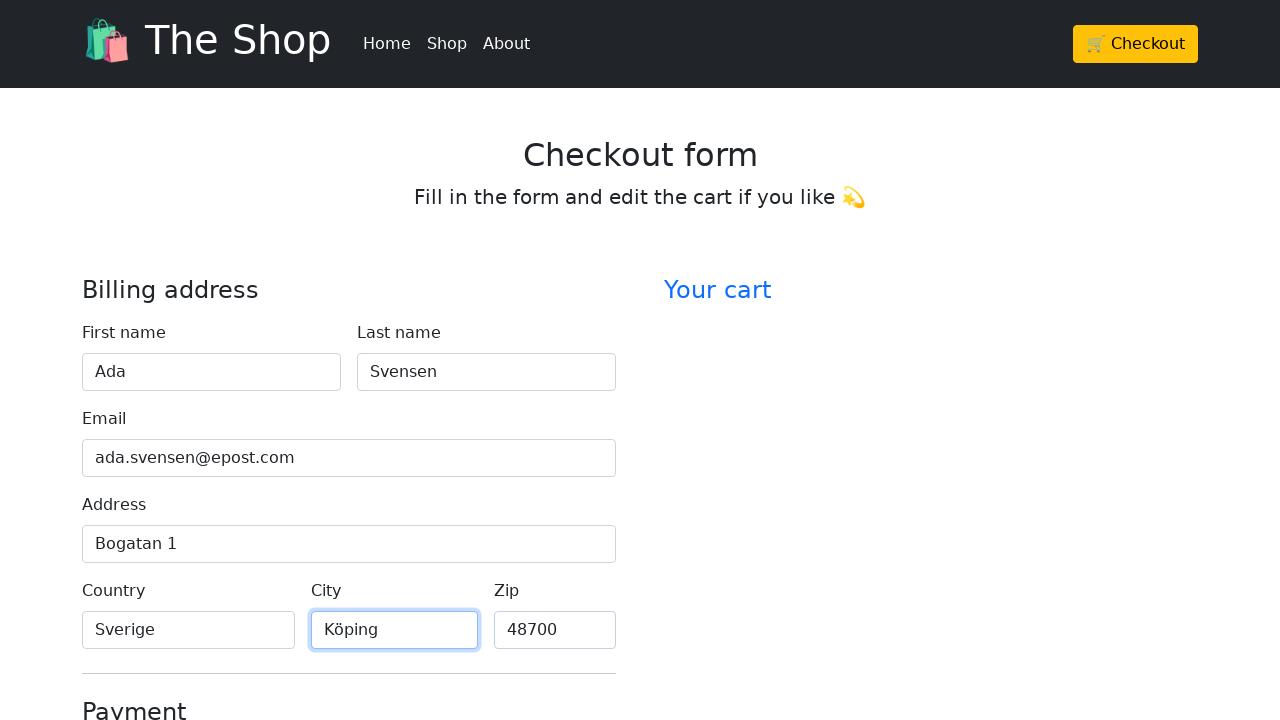

Filled credit card name field with 'Ada Svensen' on #cc-name
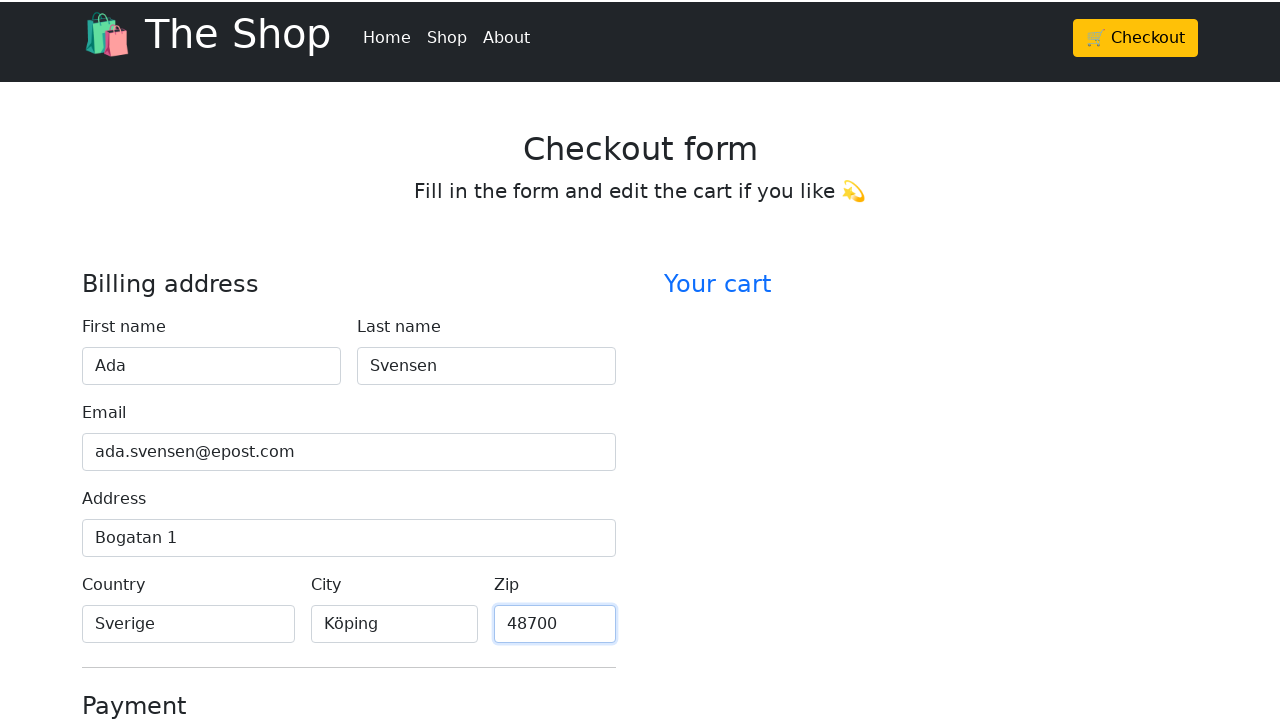

Filled credit card number field with '12356' on #cc-number
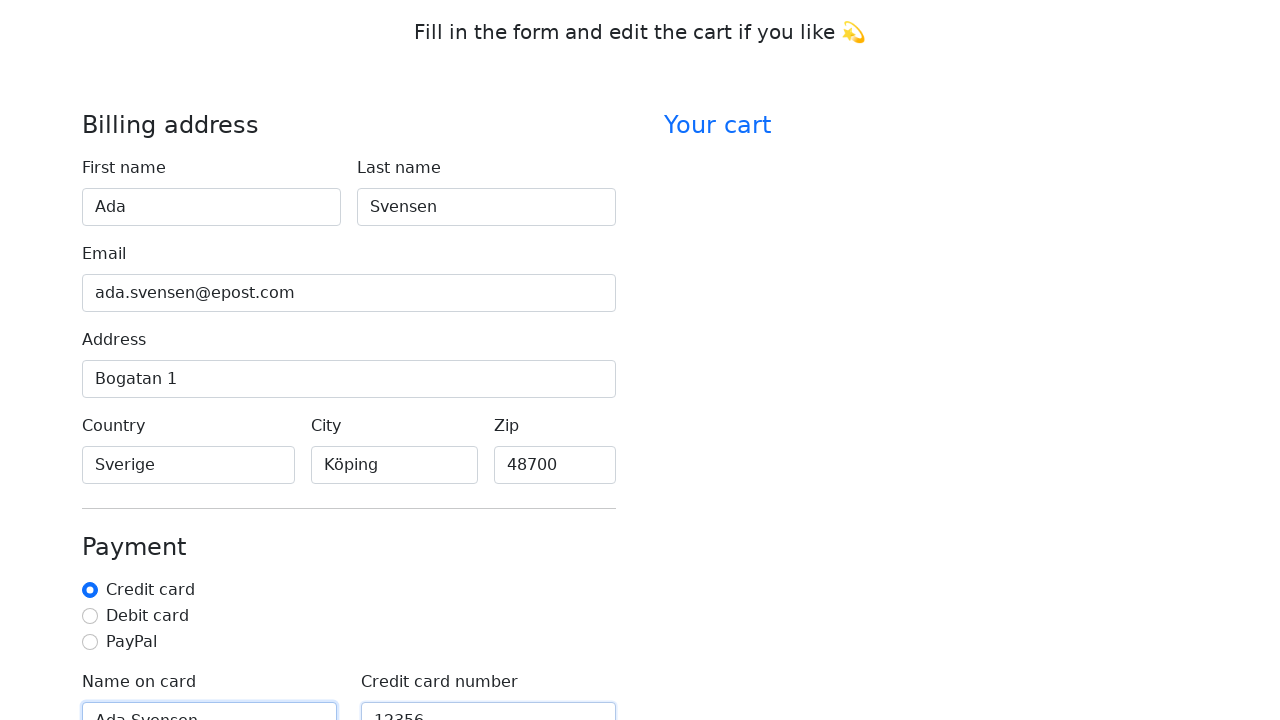

Filled credit card expiration field with '24/03' on #cc-expiration
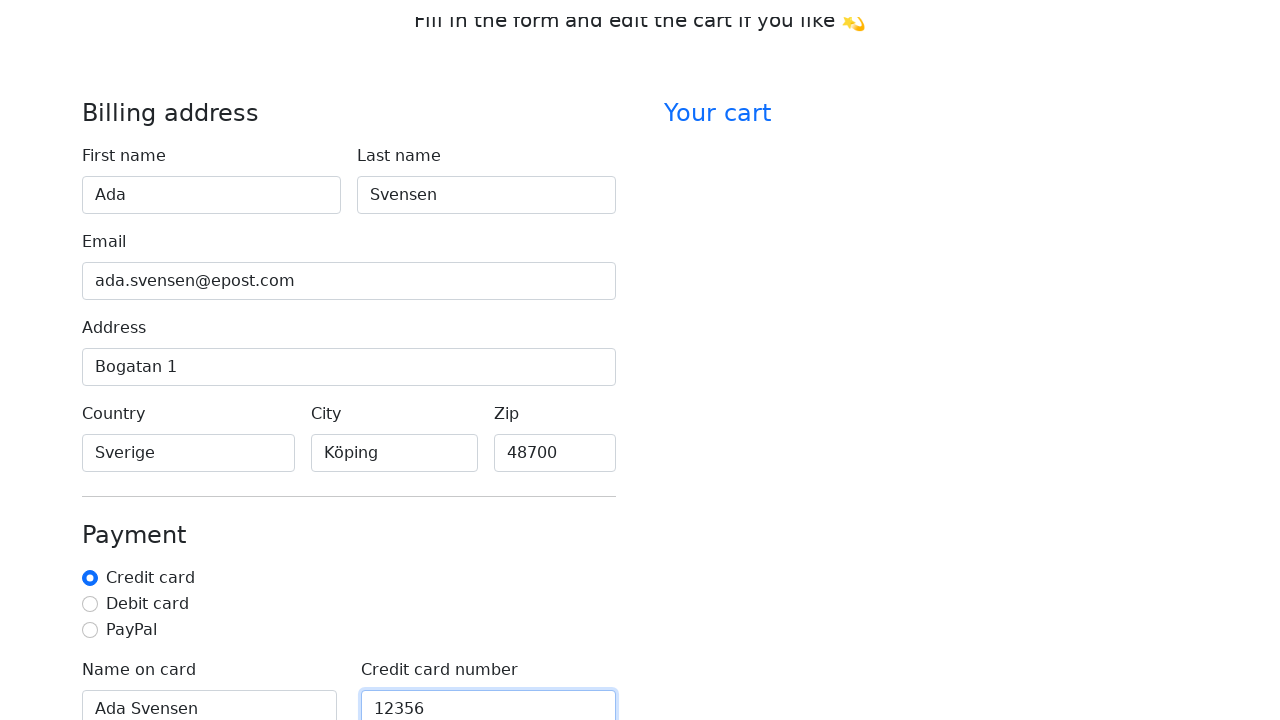

Filled credit card CVV field with '123' on #cc-cvv
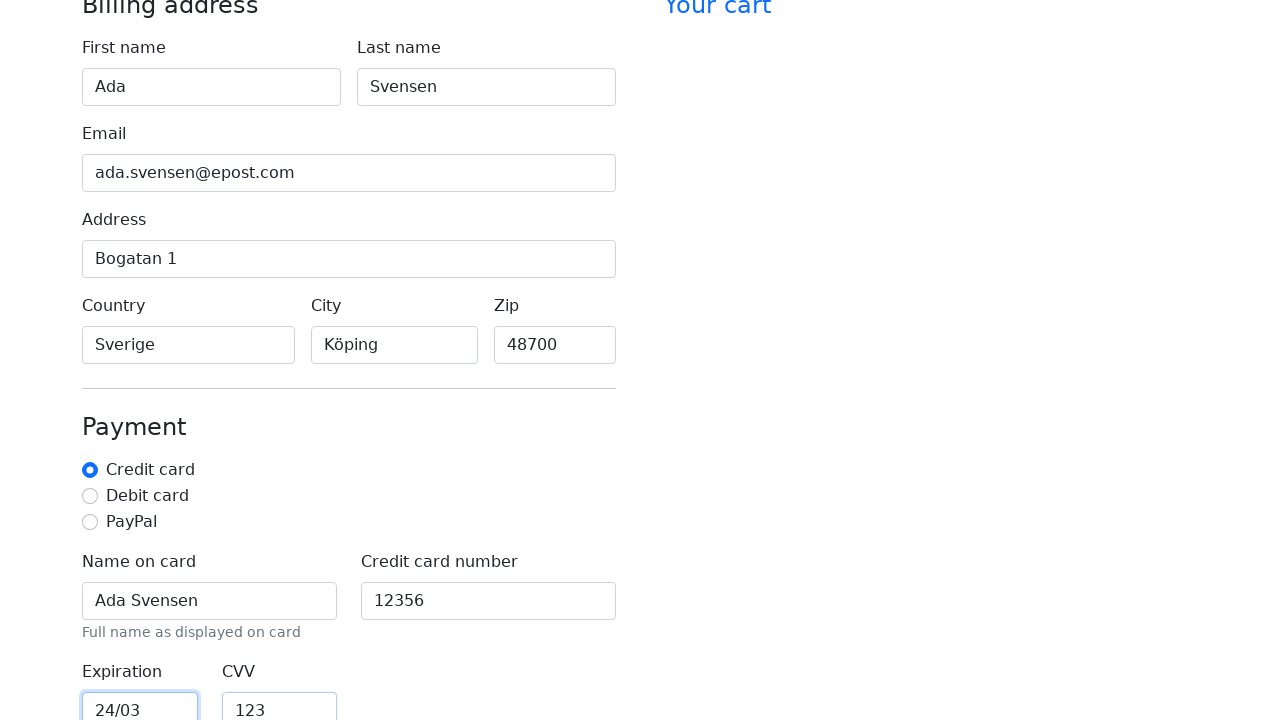

Selected credit card as payment method at (90, 470) on #credit
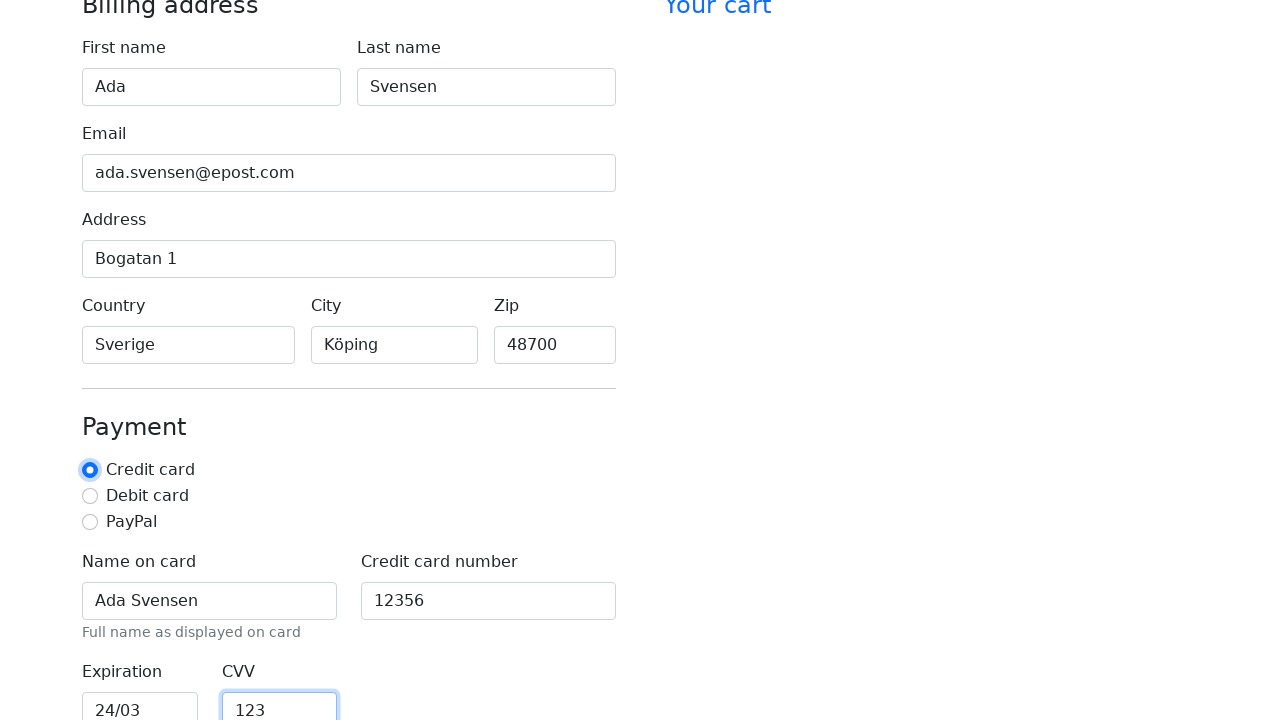

Clicked 'Continue to checkout' button to submit form at (349, 575) on button:has-text('Continue to checkout')
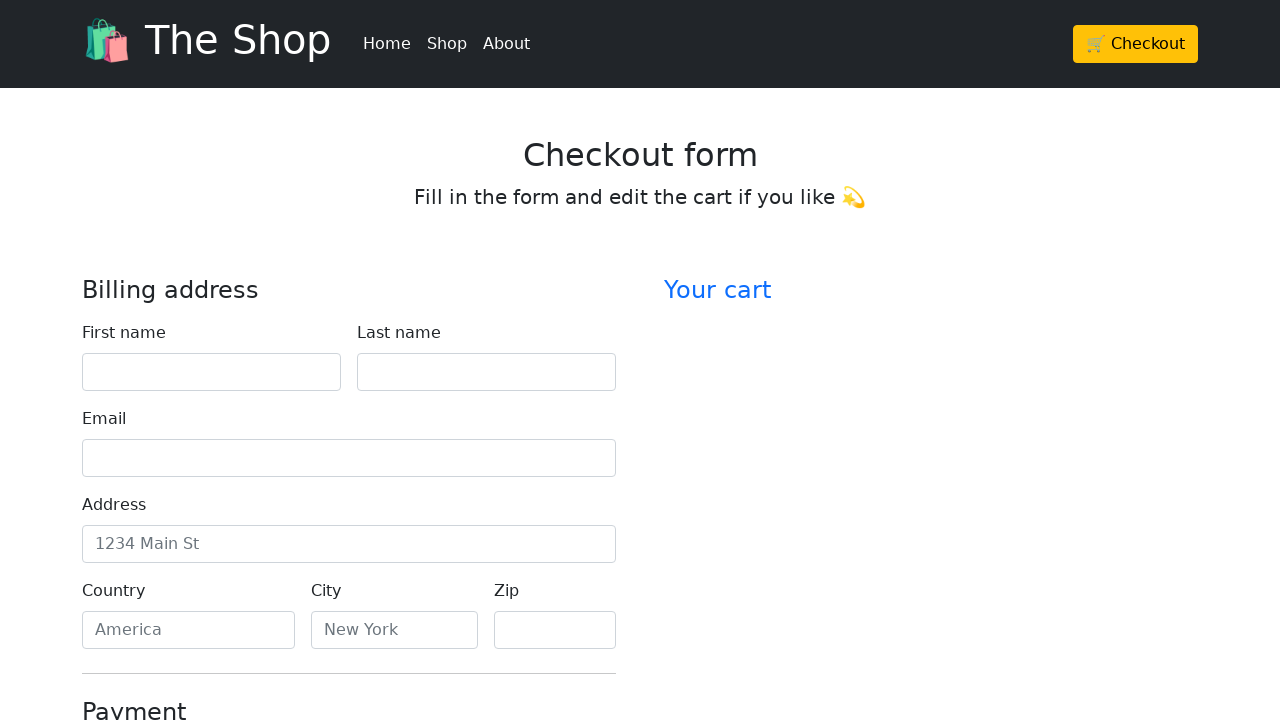

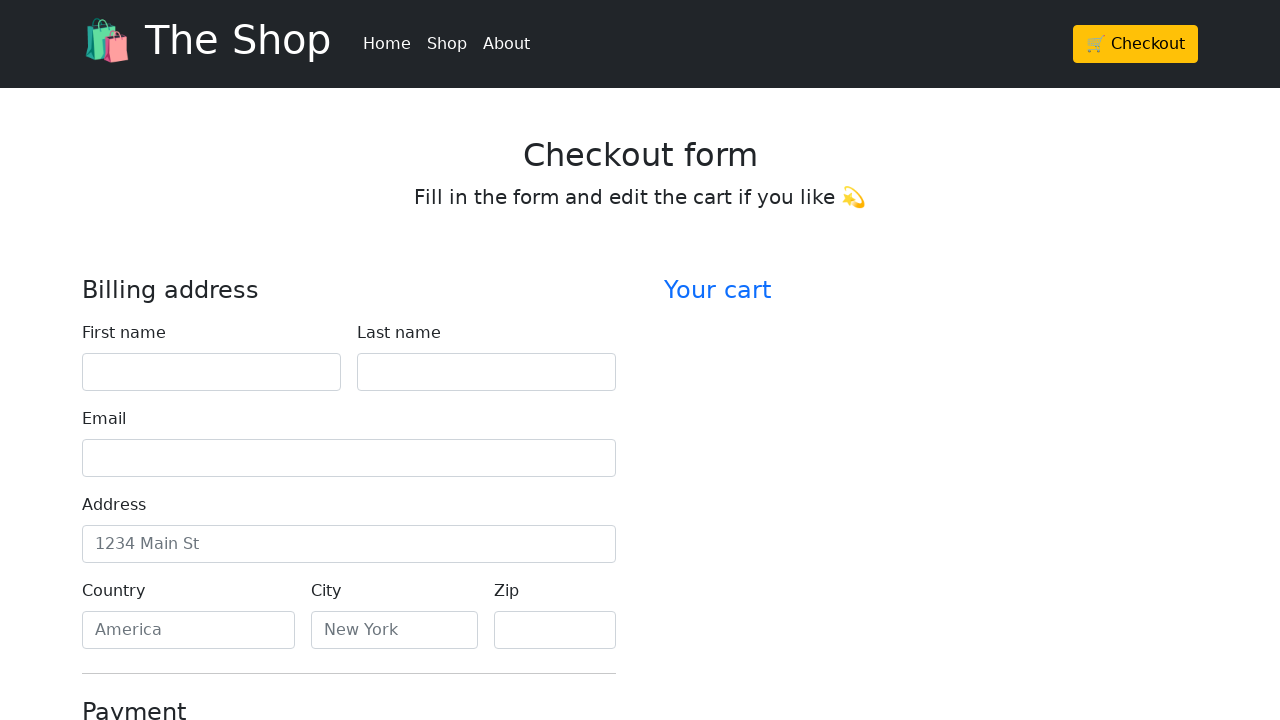